Navigates to OrangeHRM demo site and verifies the page title matches expected values using soft assertions

Starting URL: https://opensource-demo.orangehrmlive.com/

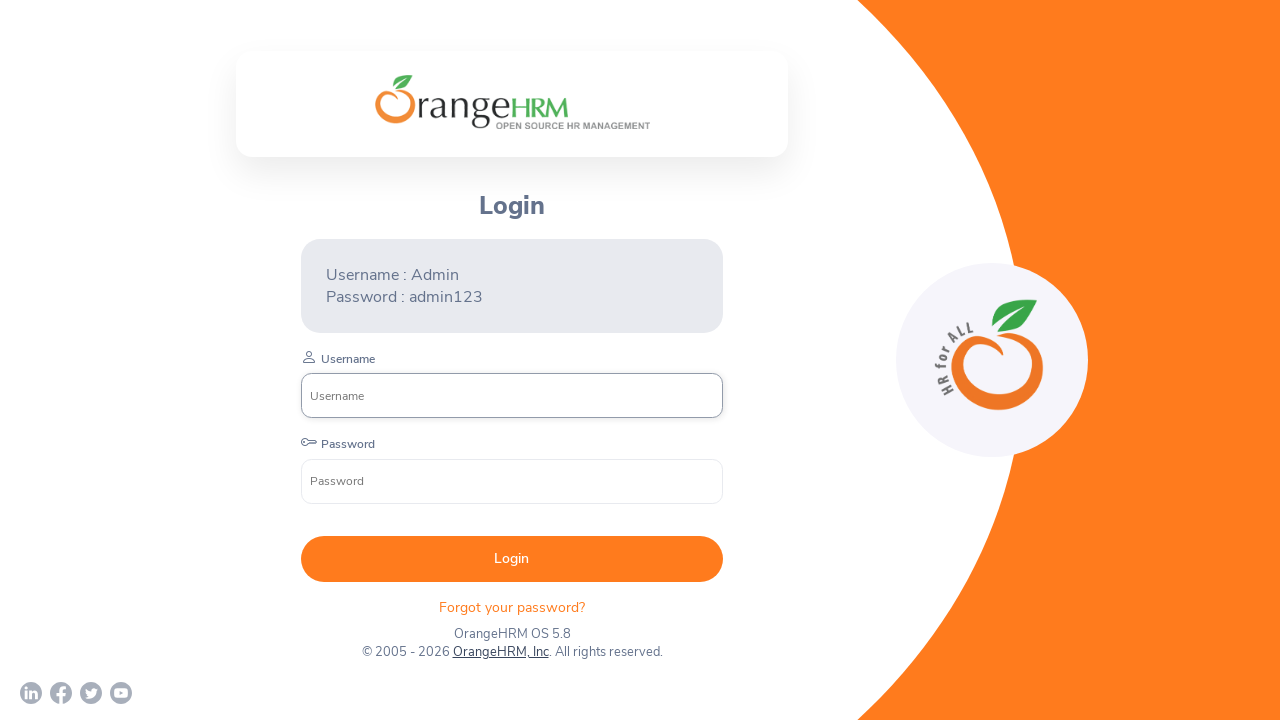

Set viewport size to 1920x1080
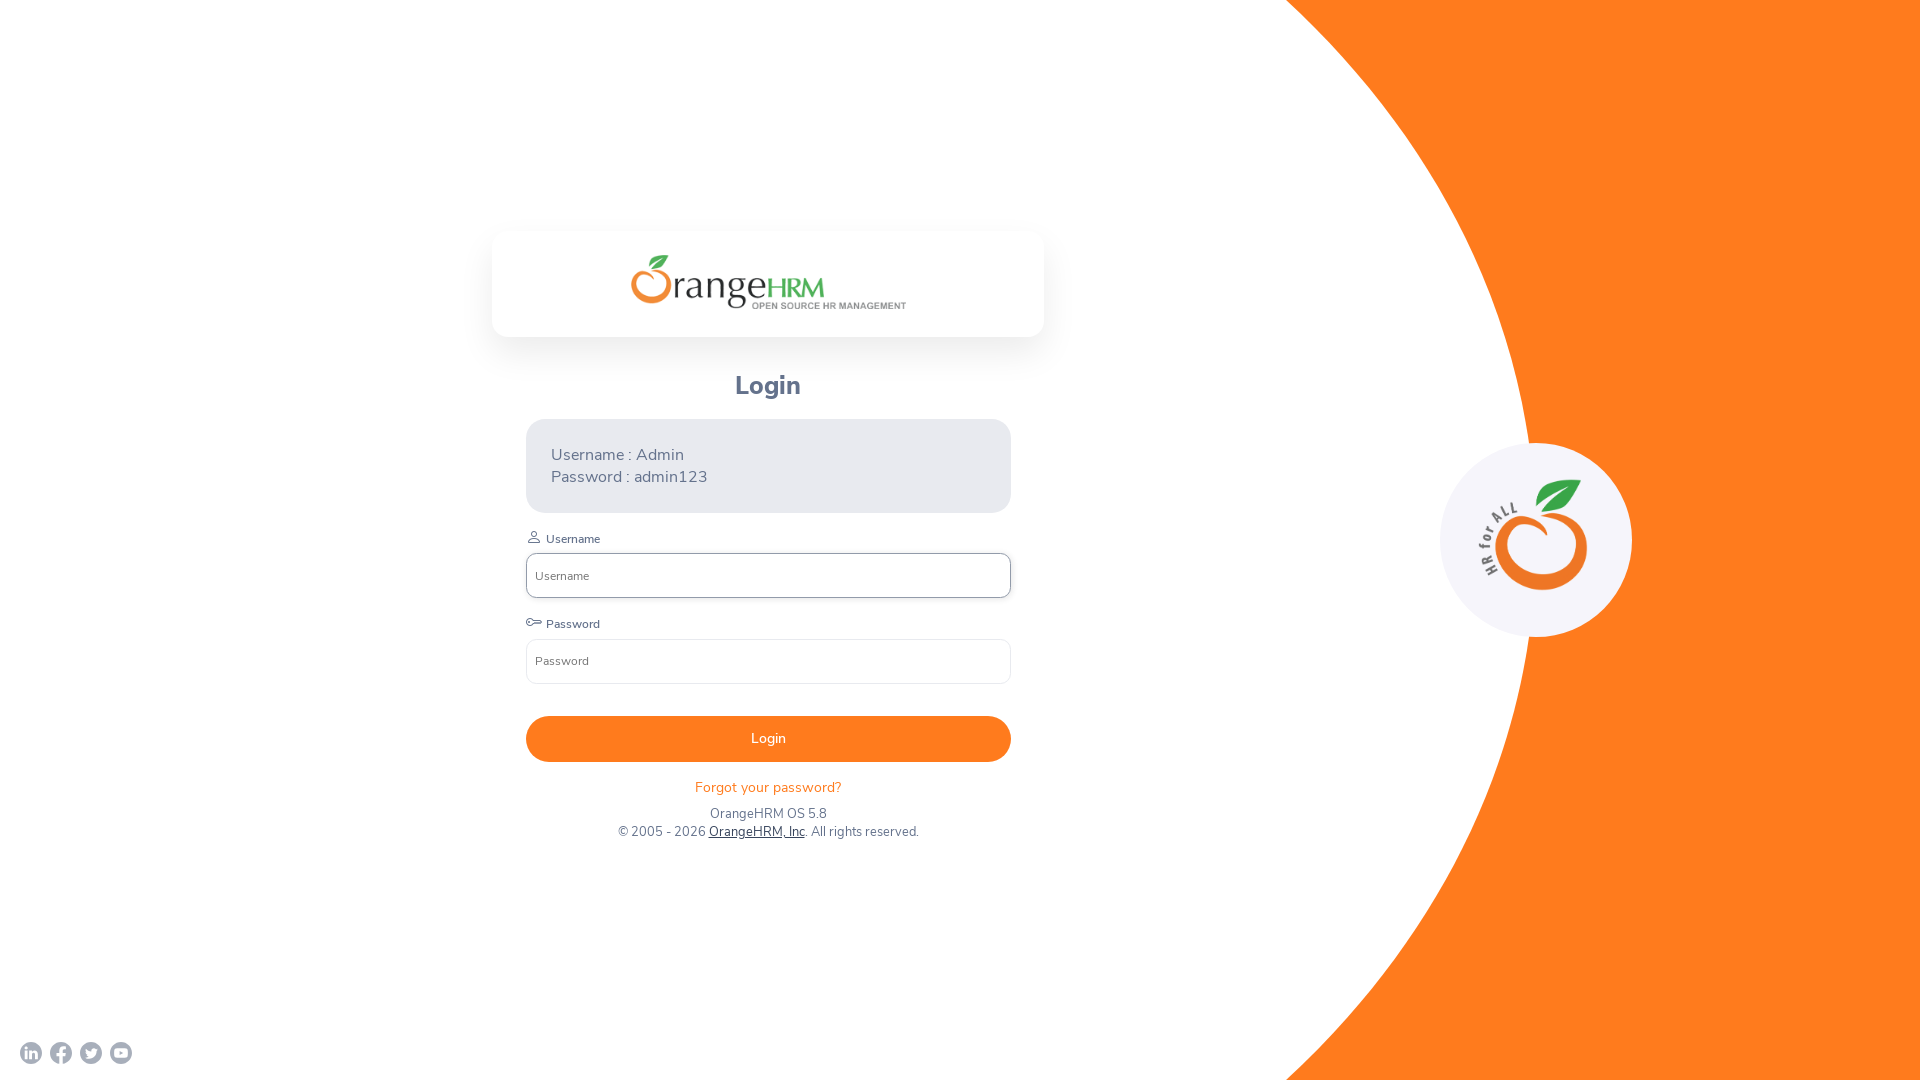

Page loaded - domcontentloaded state reached
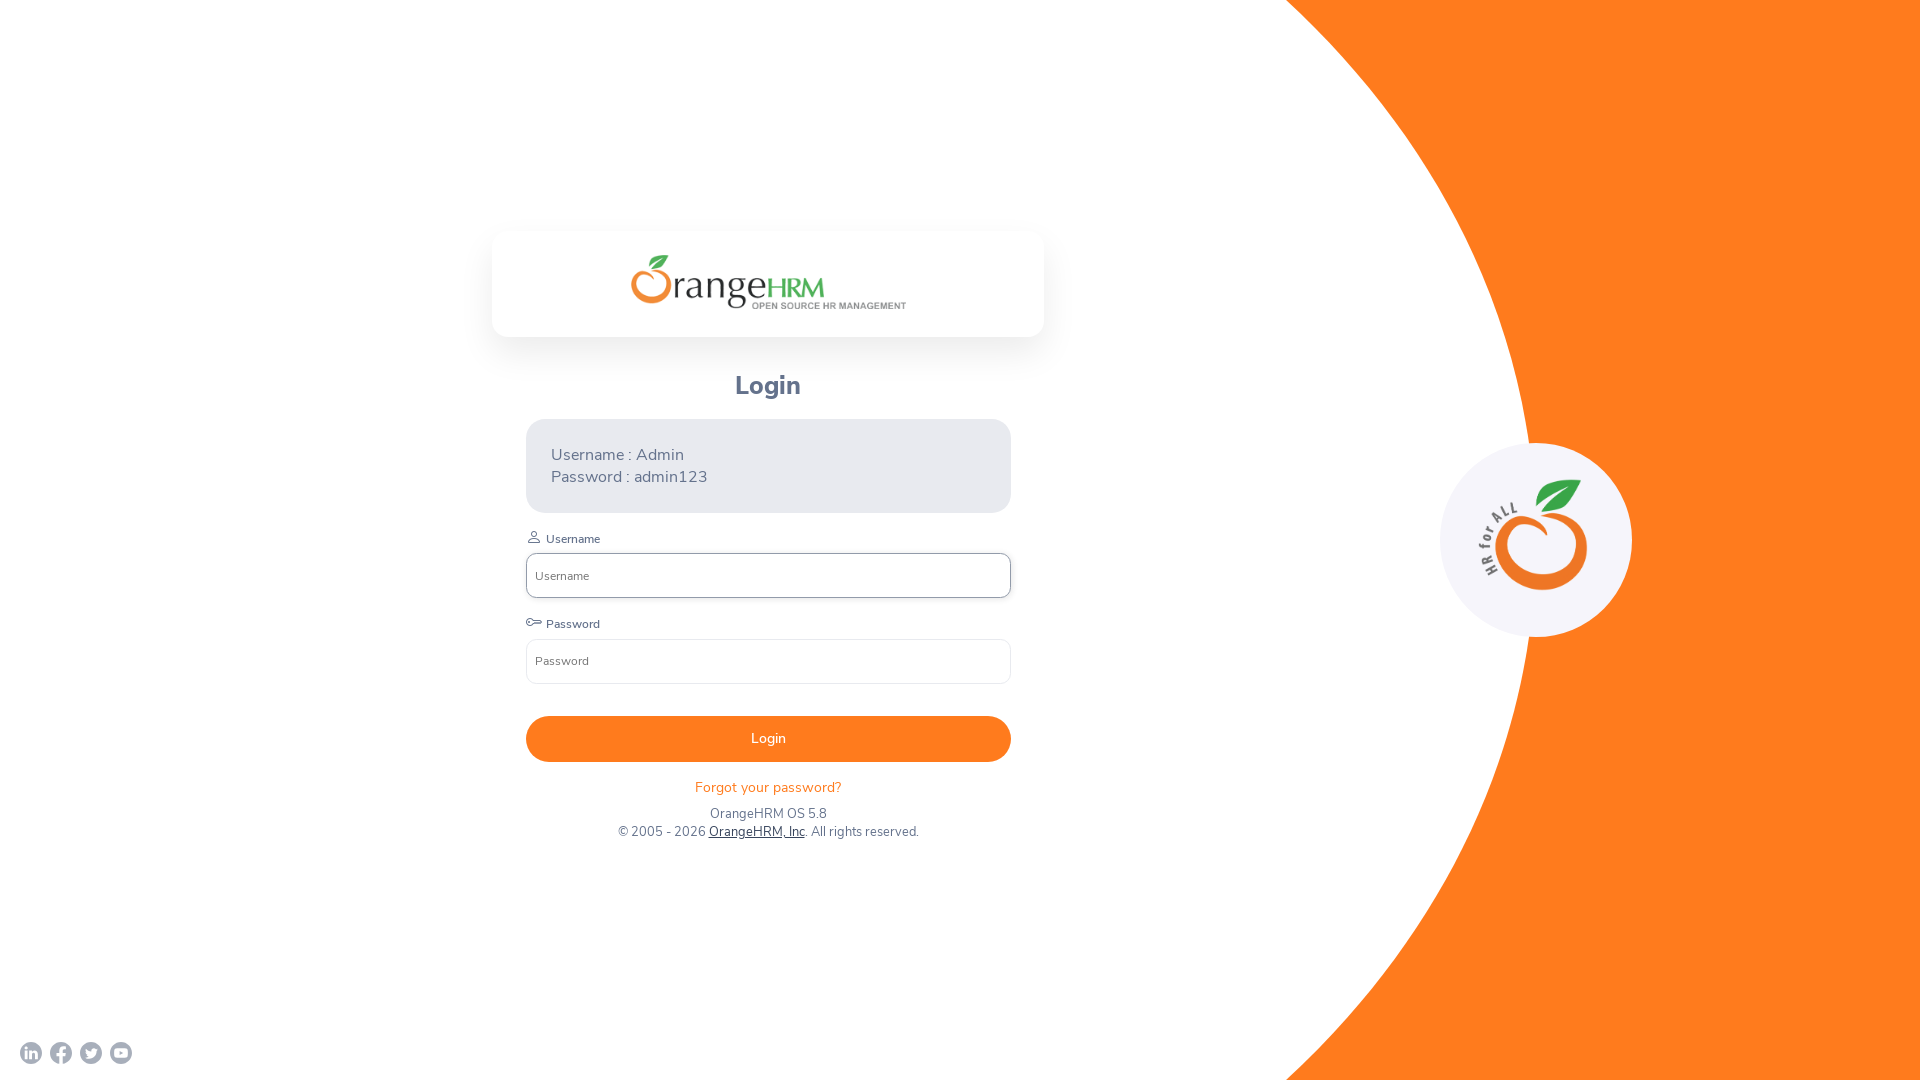

Retrieved page title: 'OrangeHRM'
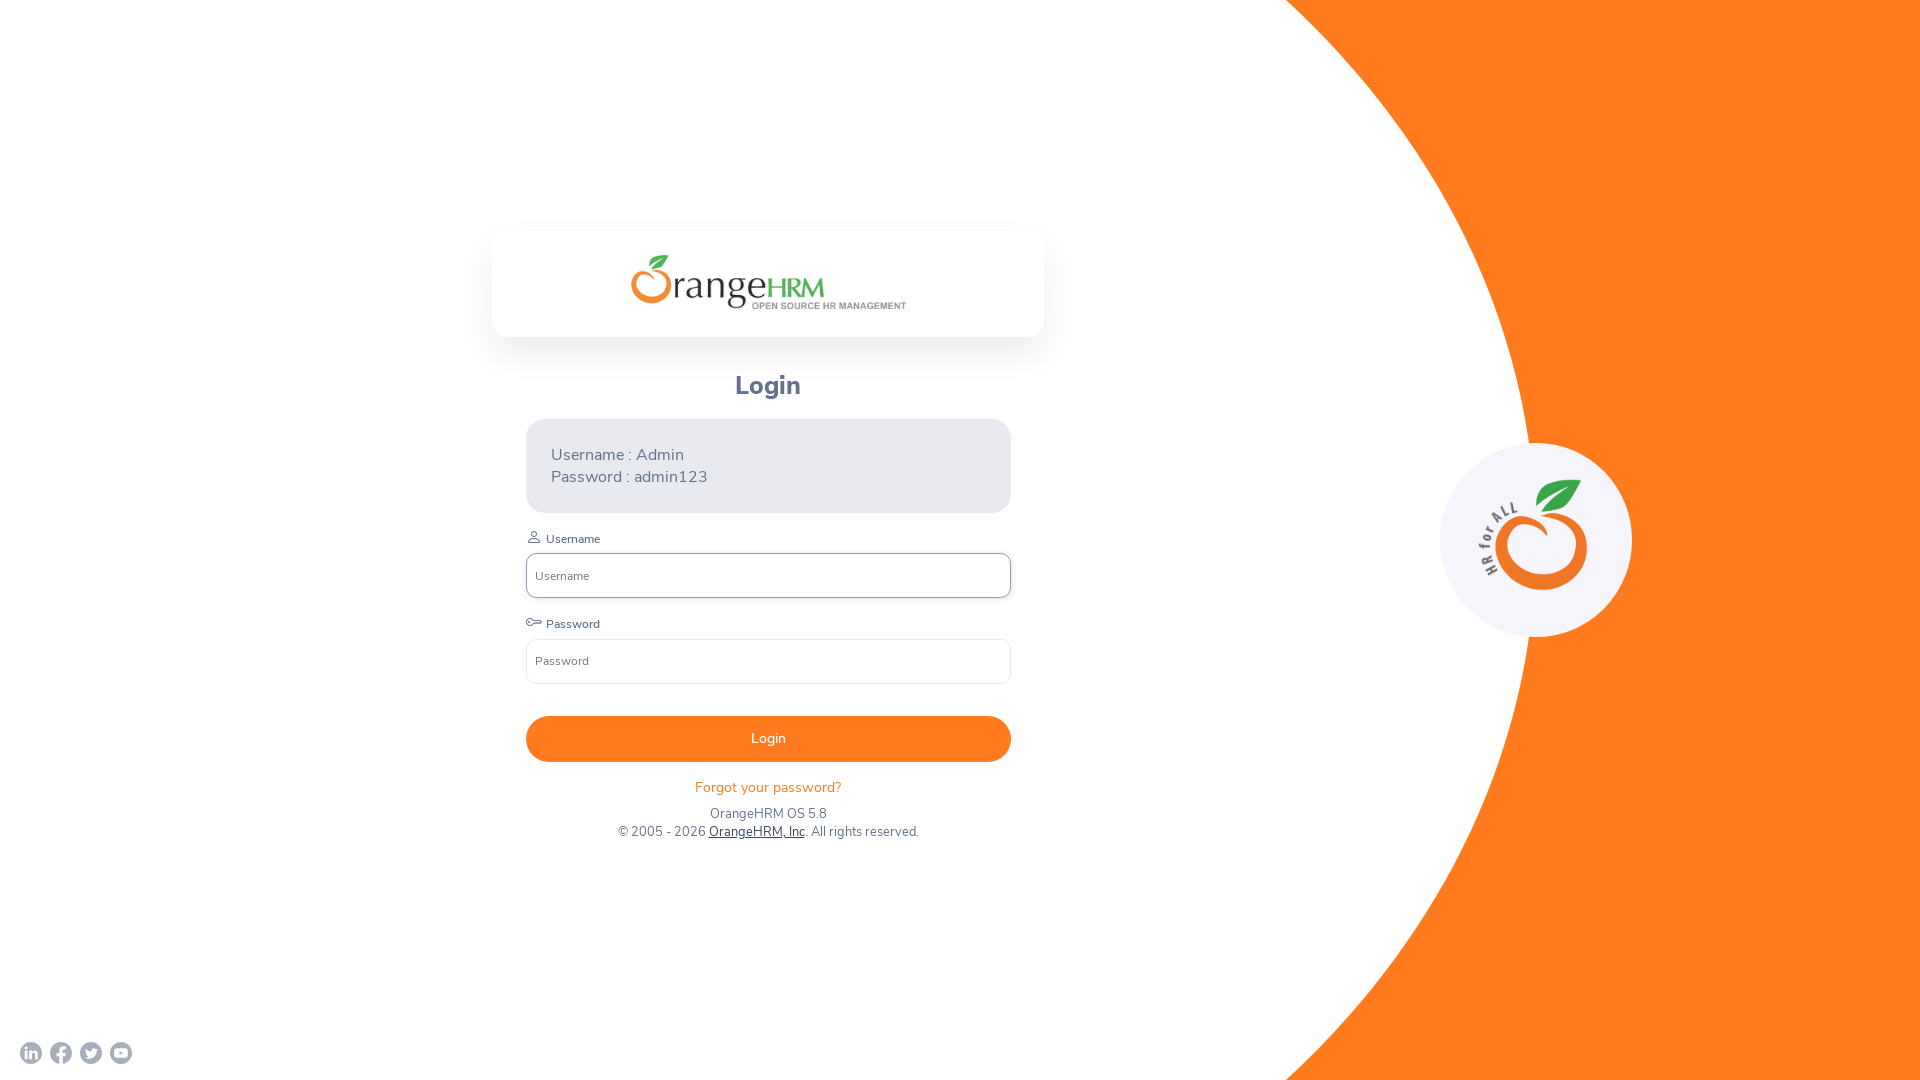

Verified page title contains 'OrangeHRM' - assertion passed
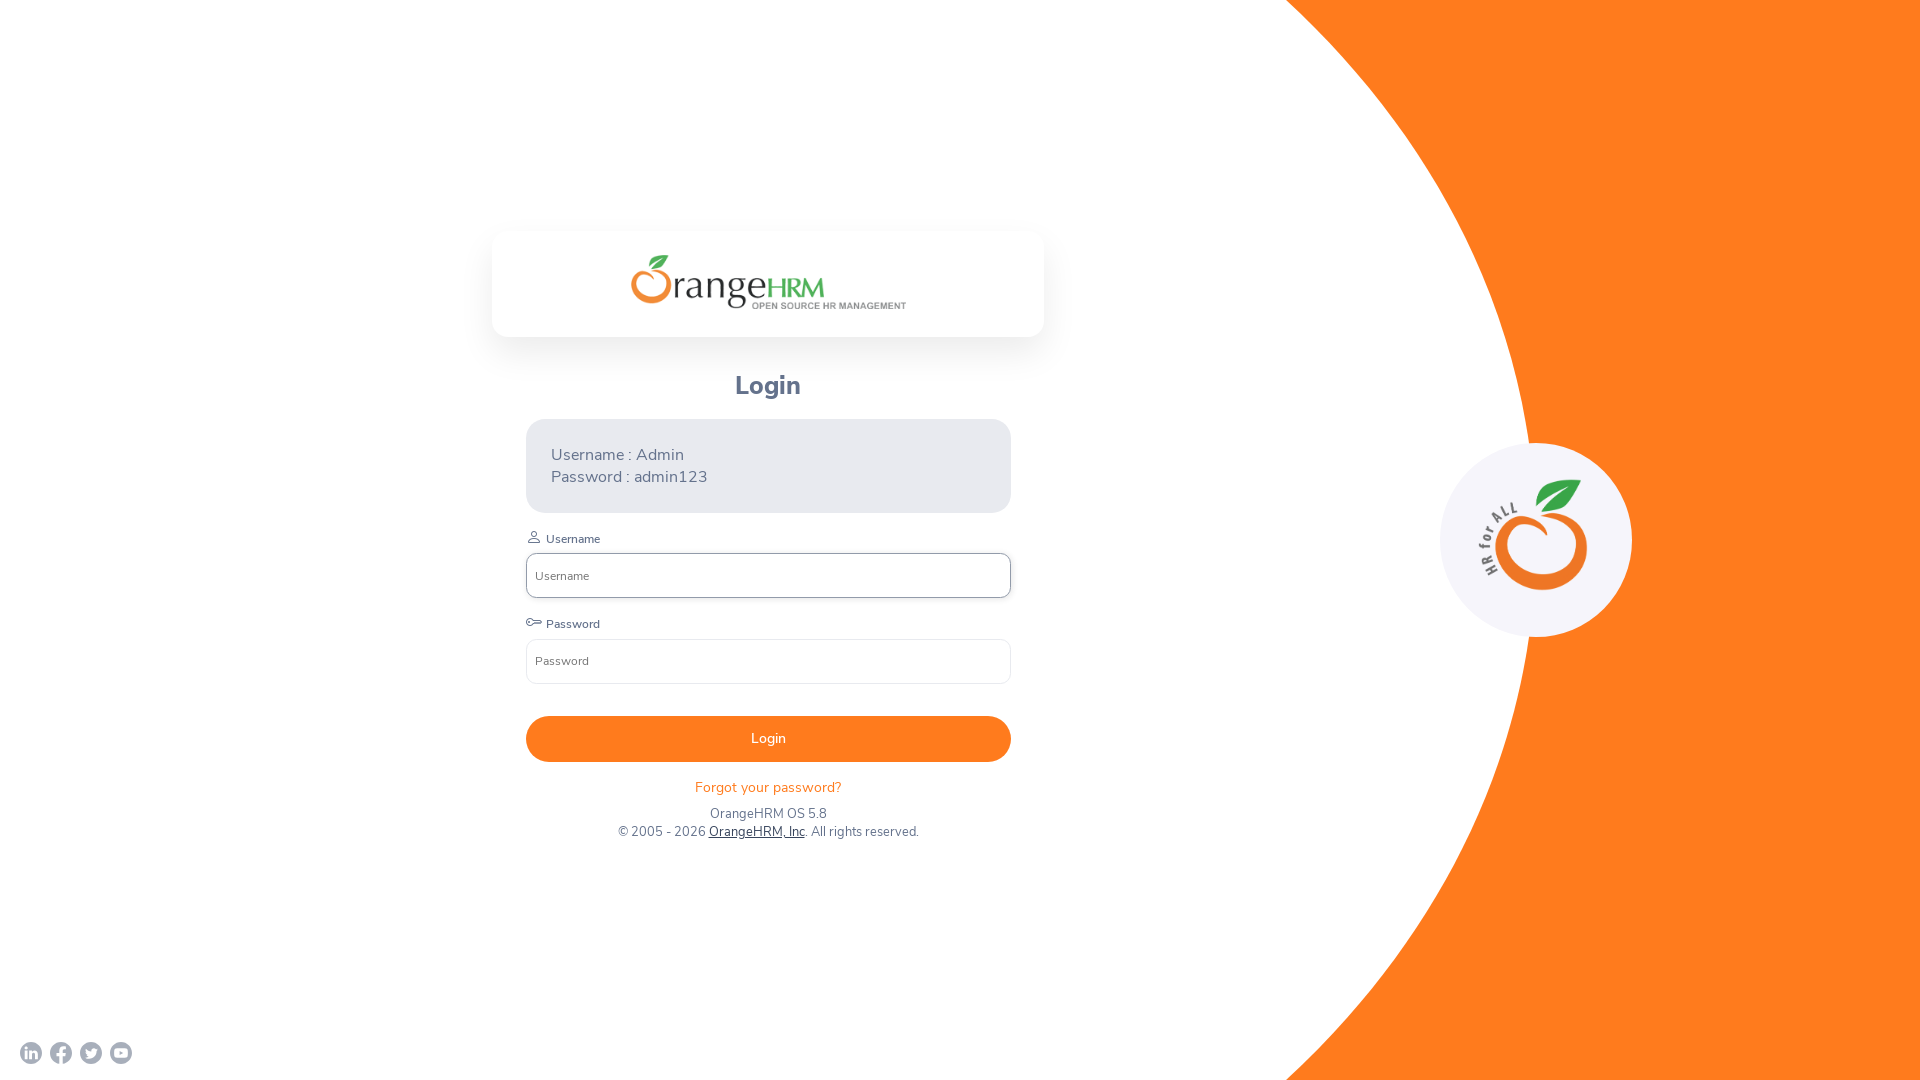

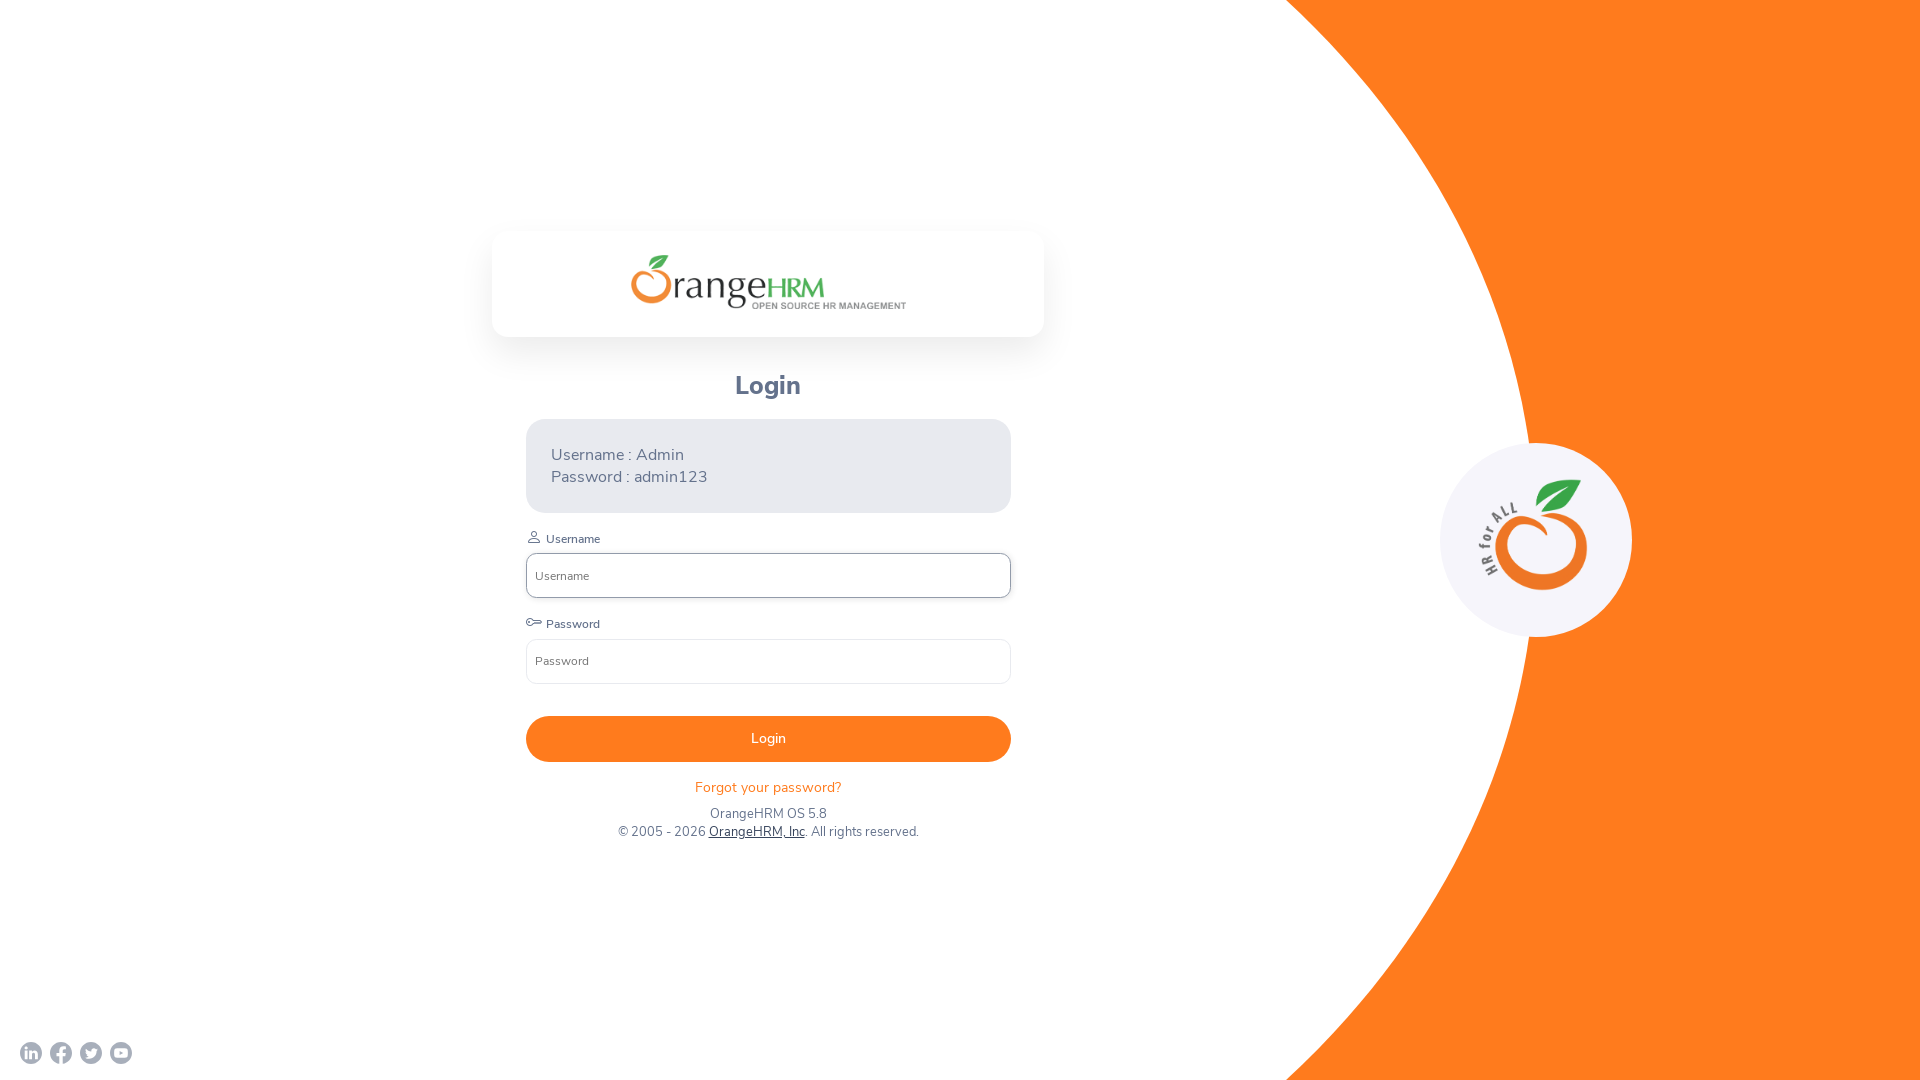